Tests clearing the completed state of all items by checking and unchecking the toggle-all

Starting URL: https://demo.playwright.dev/todomvc

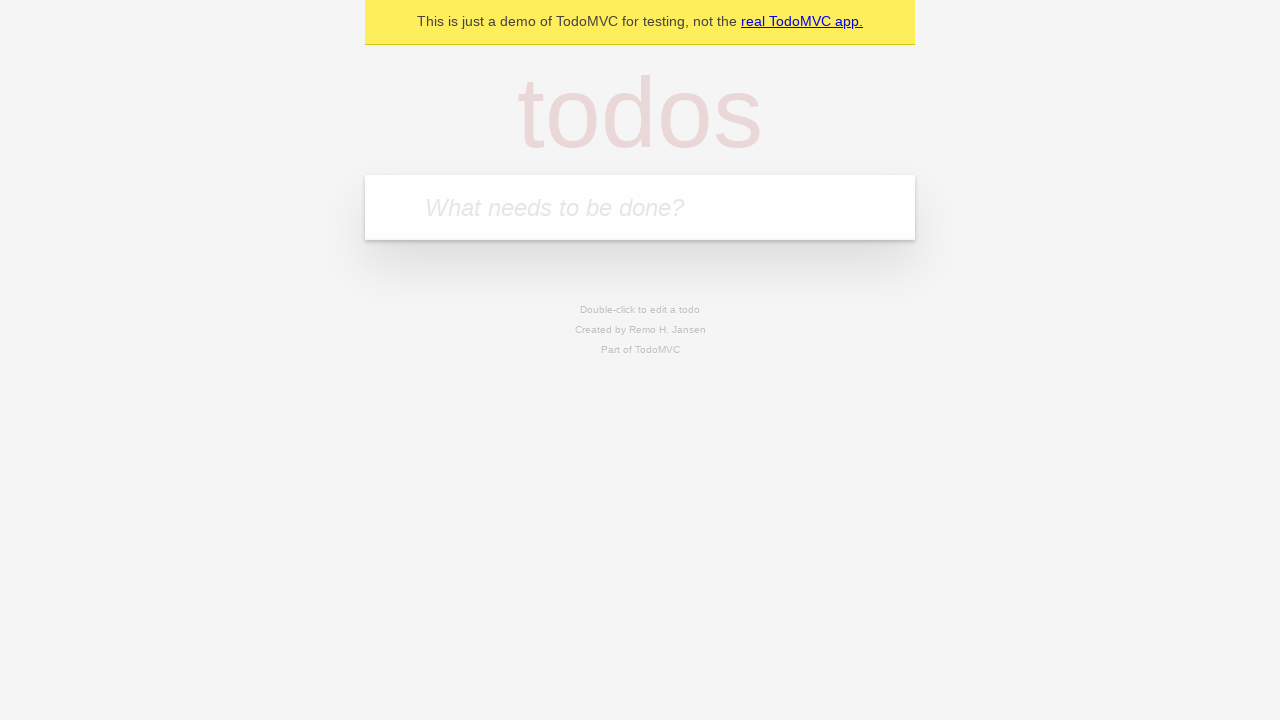

Filled new todo input with 'buy some cheese' on .new-todo
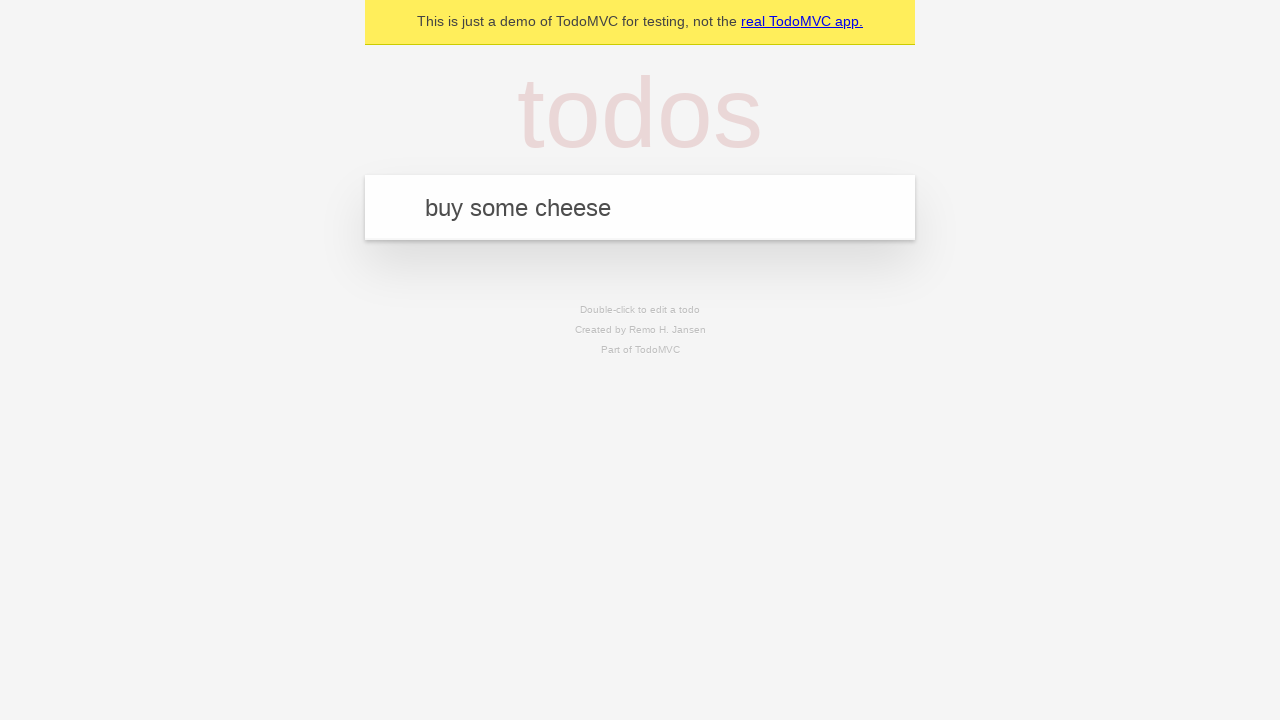

Pressed Enter to create first todo item on .new-todo
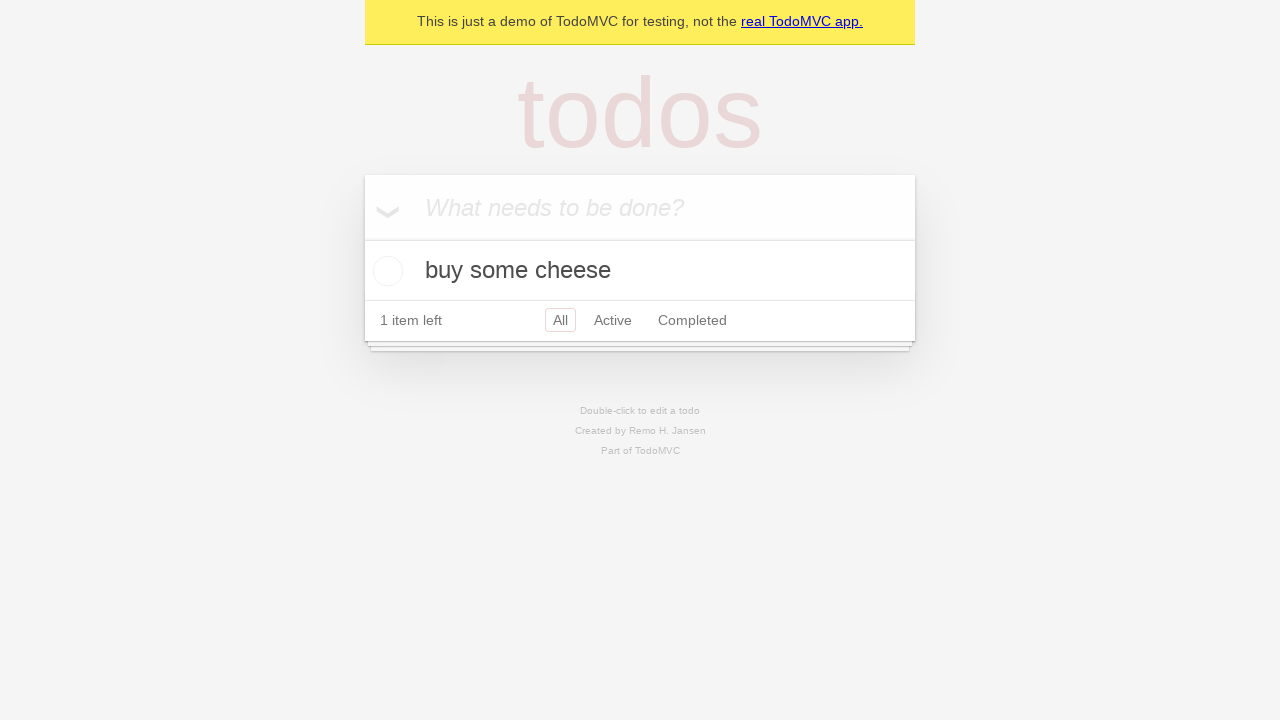

Filled new todo input with 'feed the cat' on .new-todo
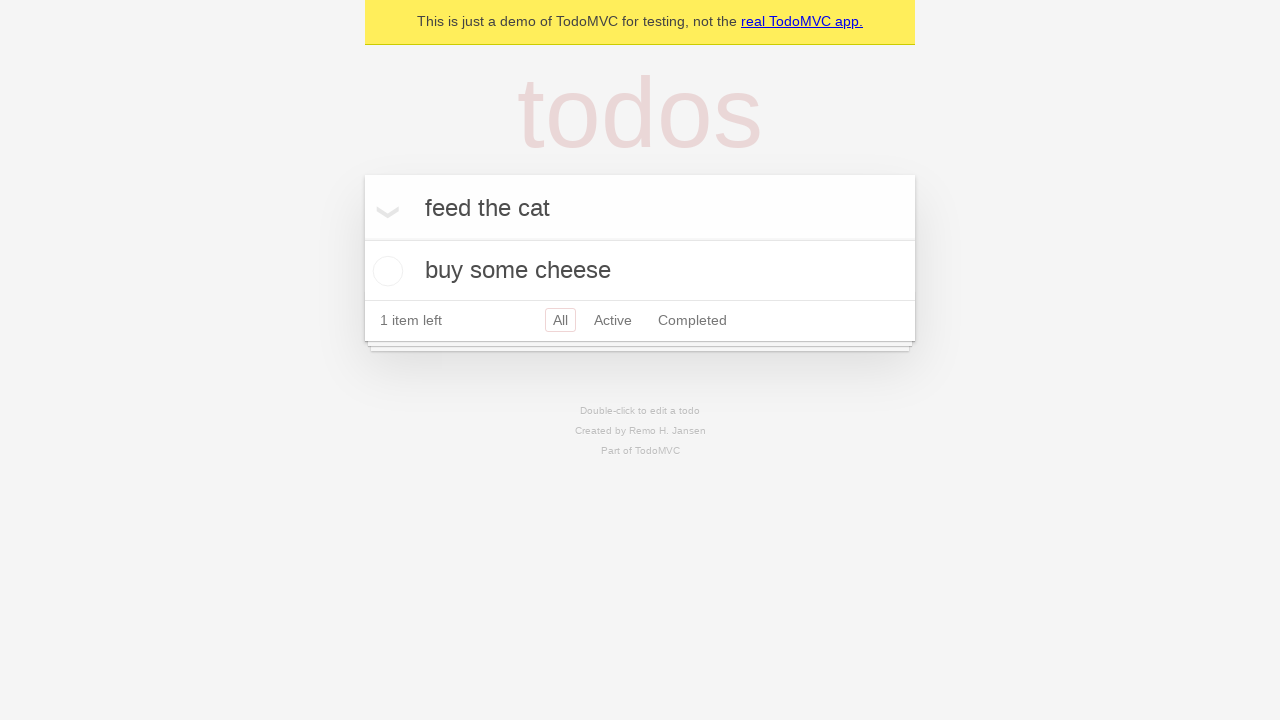

Pressed Enter to create second todo item on .new-todo
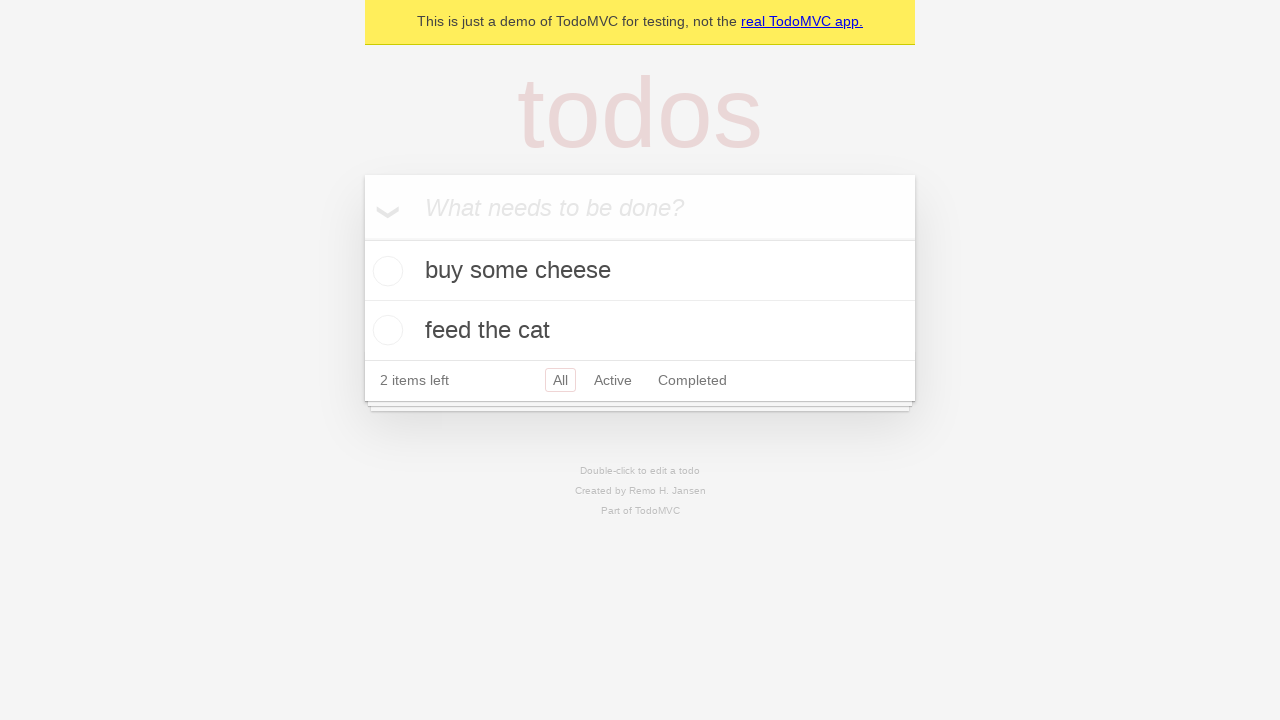

Filled new todo input with 'book a doctors appointment' on .new-todo
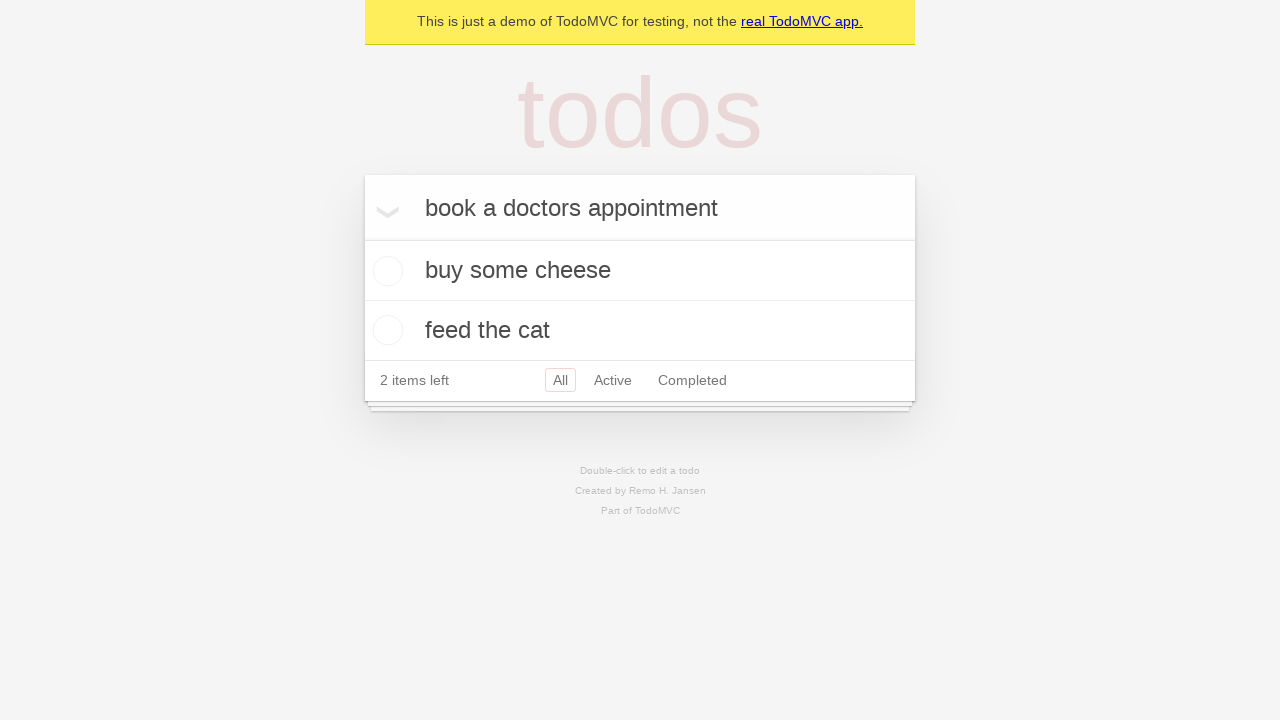

Pressed Enter to create third todo item on .new-todo
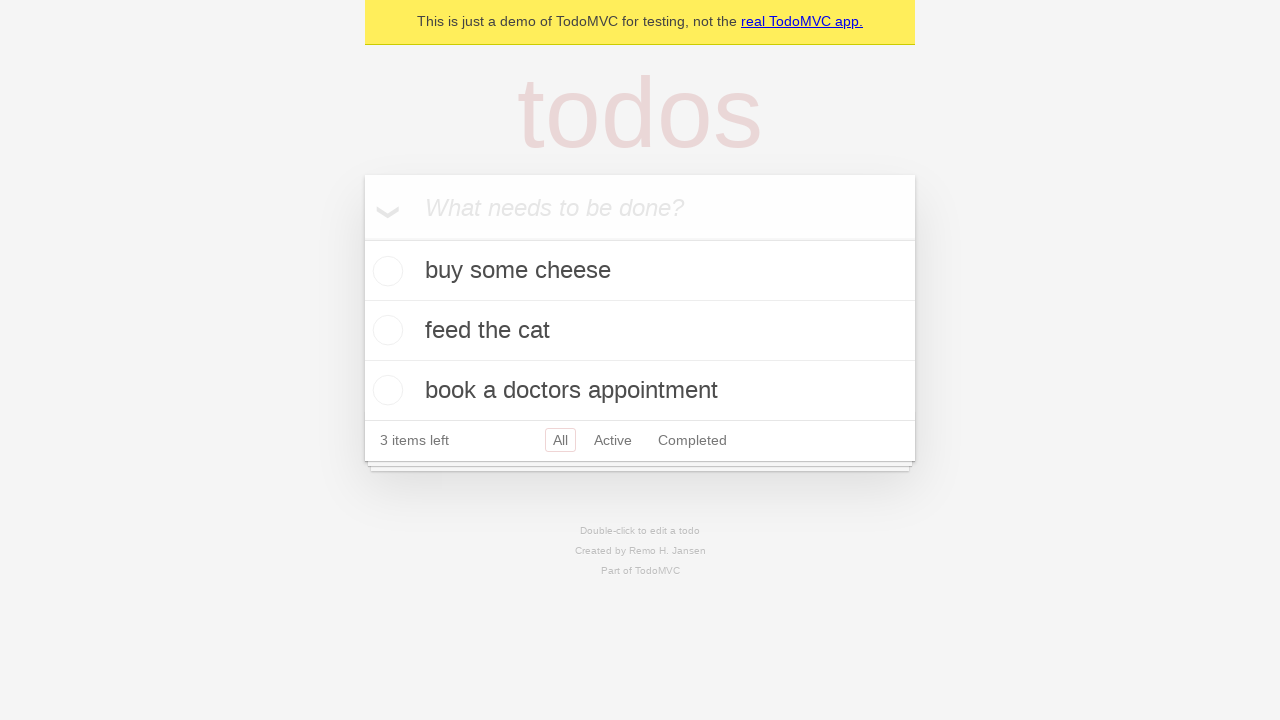

Checked toggle-all to mark all items as completed at (362, 238) on .toggle-all
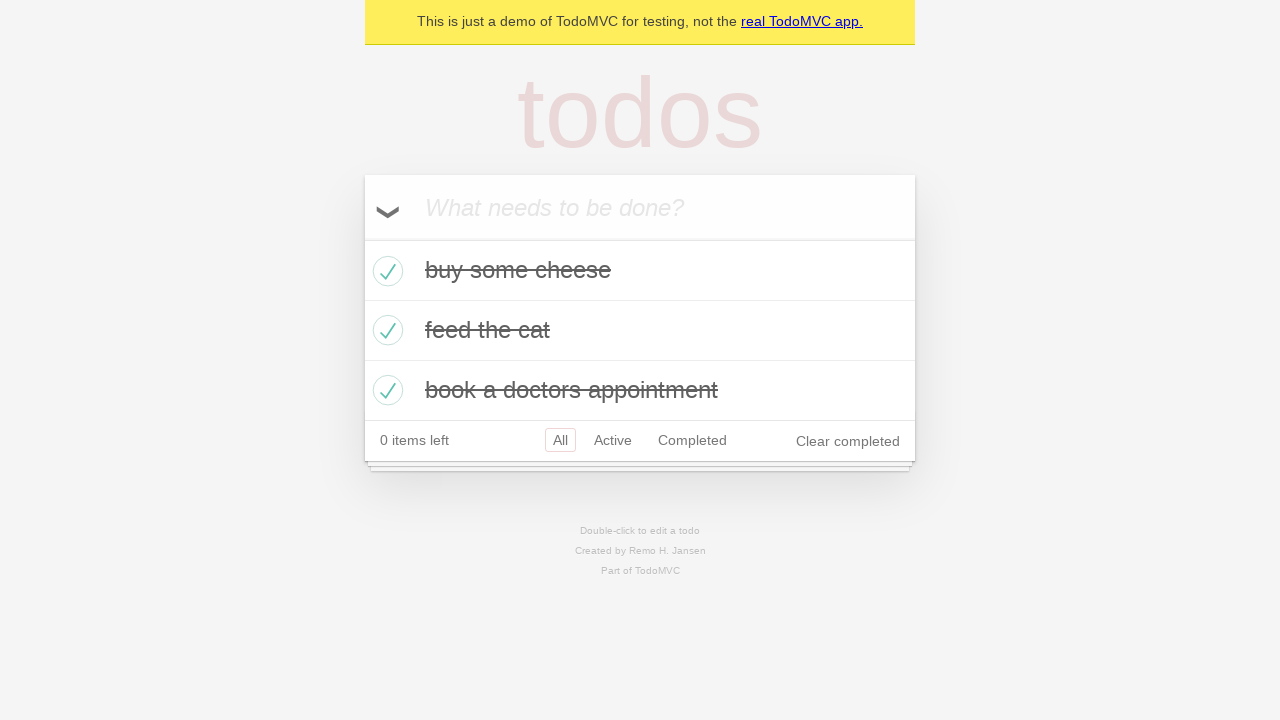

Unchecked toggle-all to clear completed state of all items at (362, 238) on .toggle-all
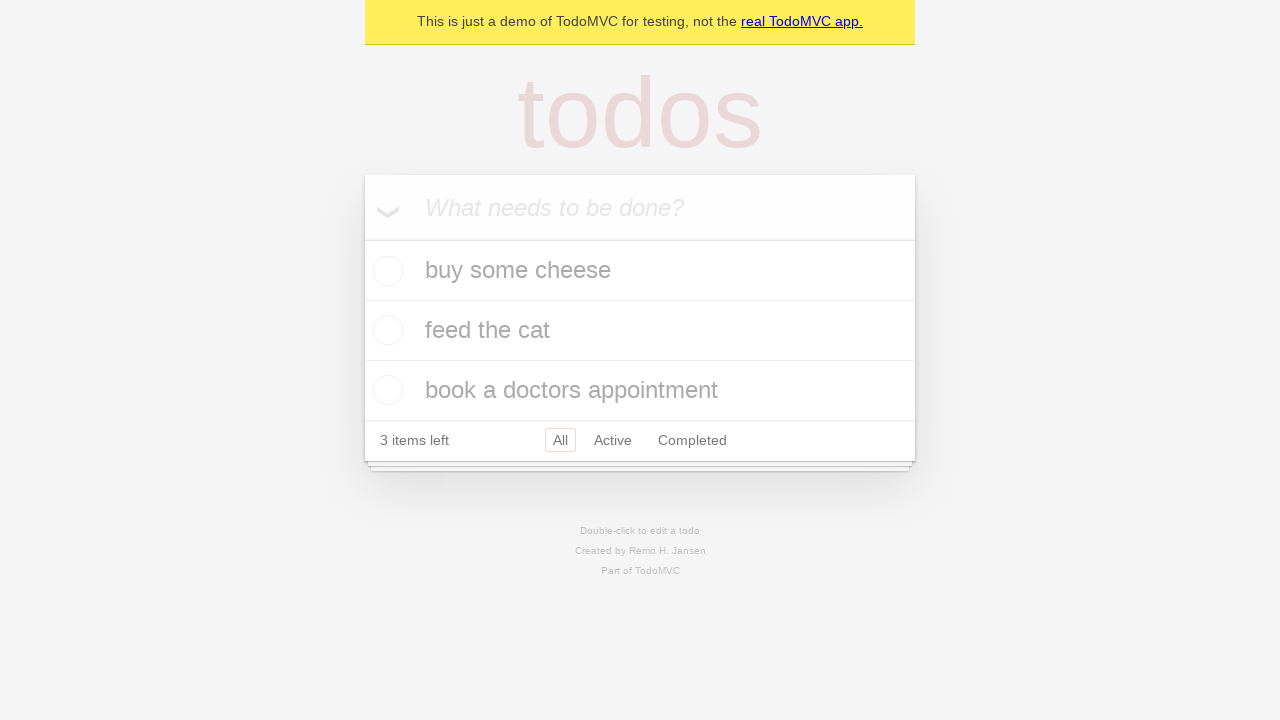

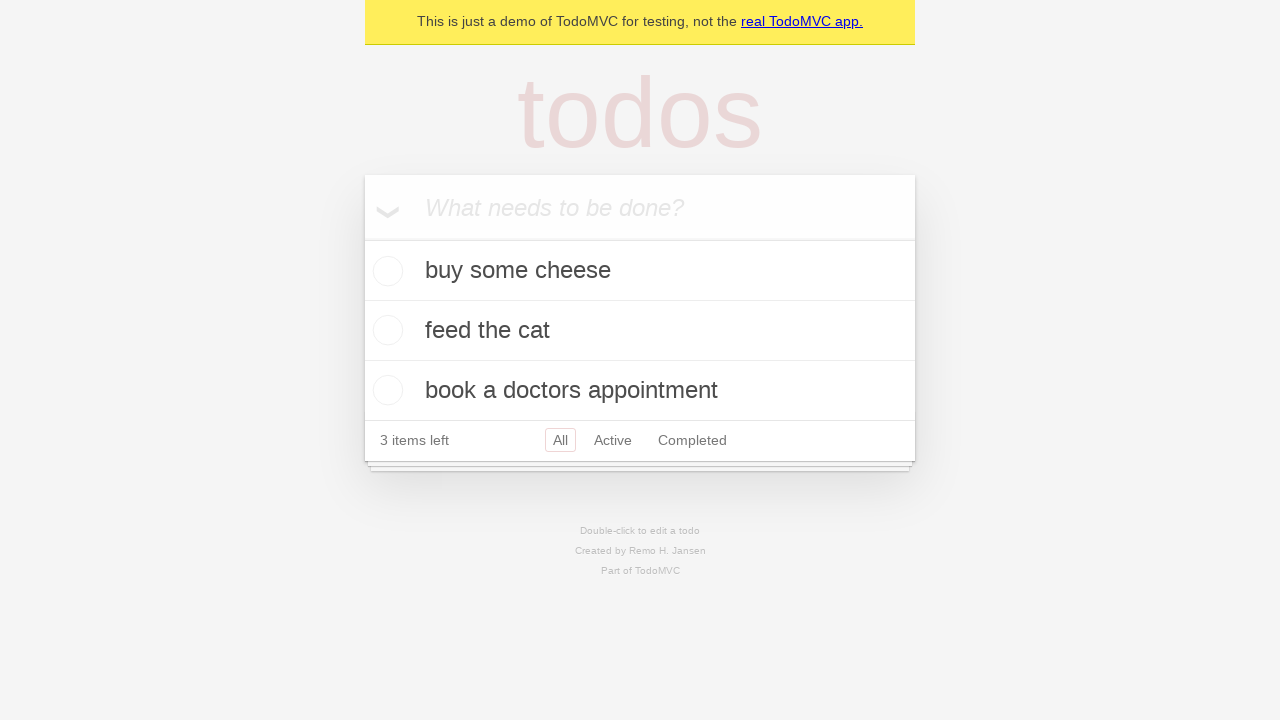